Navigates to the practice form page

Starting URL: https://demoqa.com/automation-practice-form

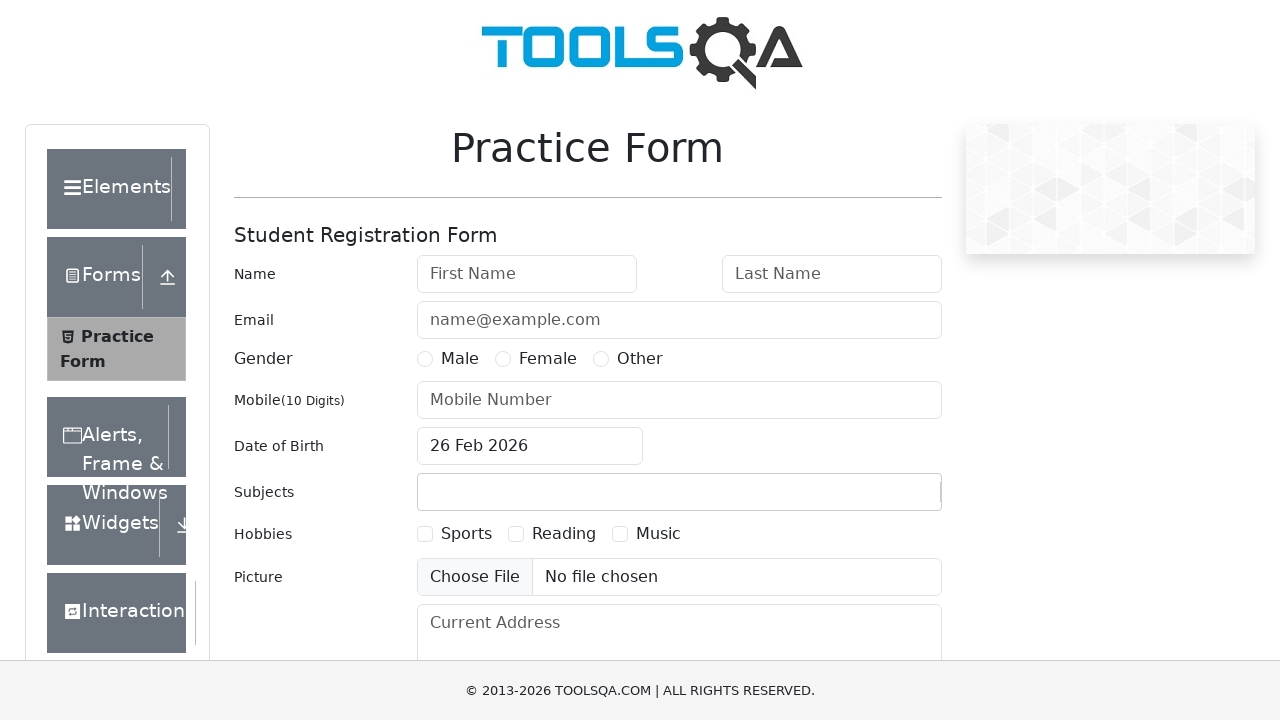

Navigated to practice form page at https://demoqa.com/automation-practice-form
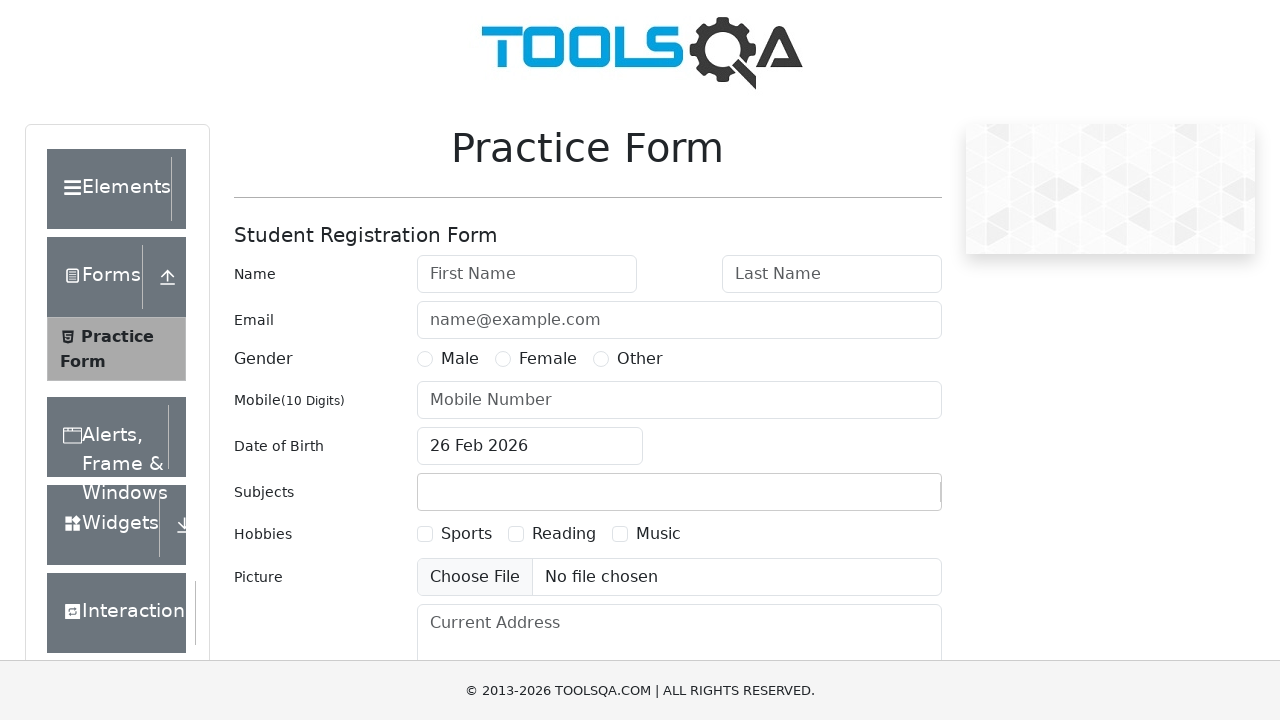

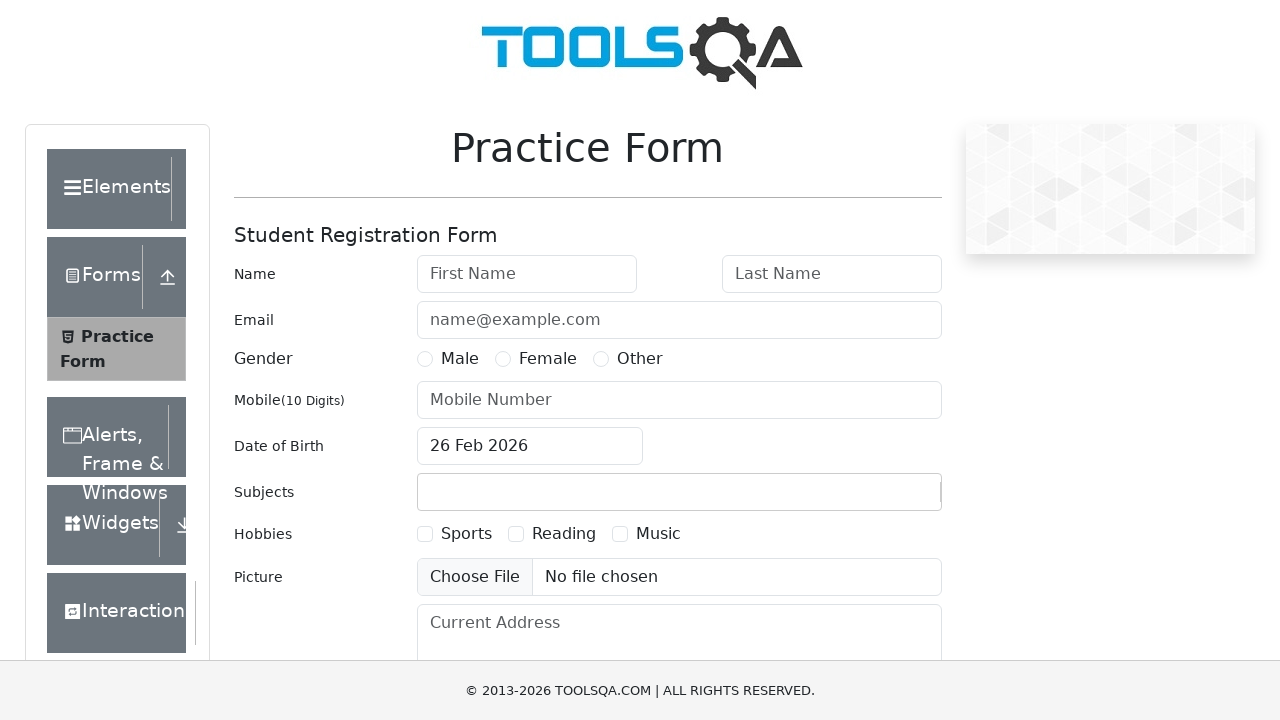